Tests checkbox interactions by toggling checkboxes on and off and verifying their state

Starting URL: https://the-internet.herokuapp.com/checkboxes

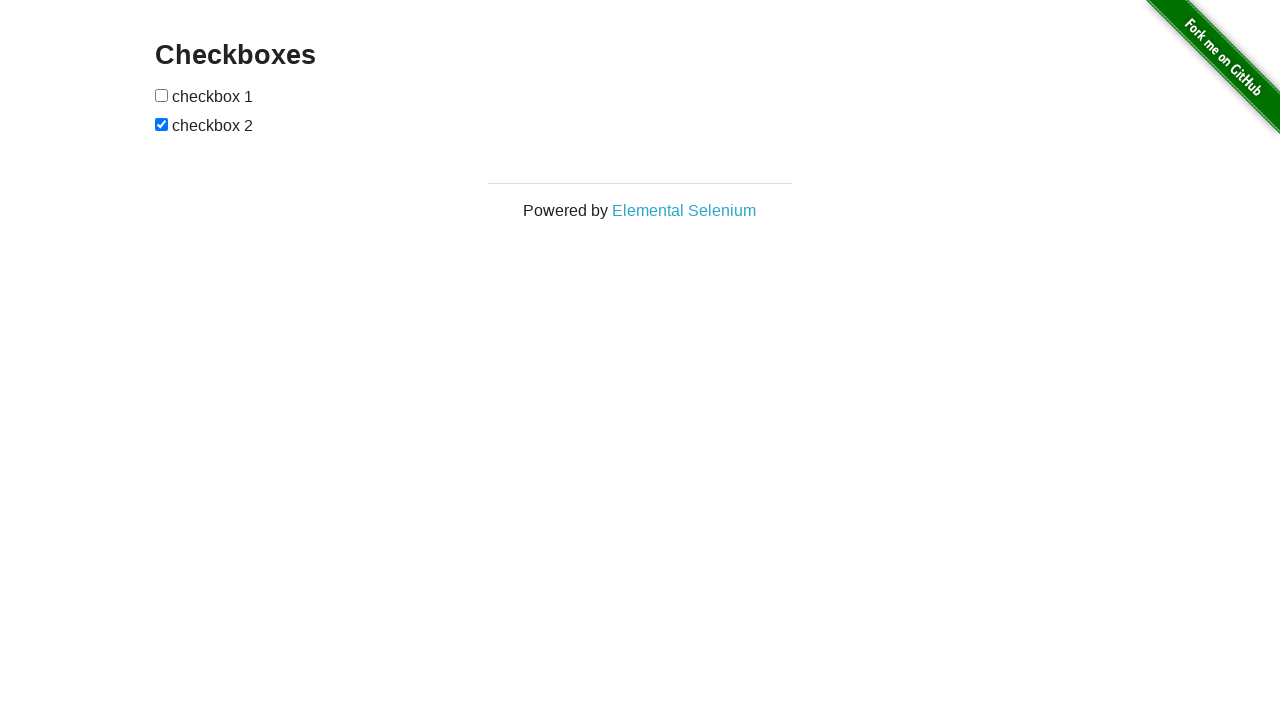

Clicked first checkbox to check it at (162, 95) on xpath=//input[1]
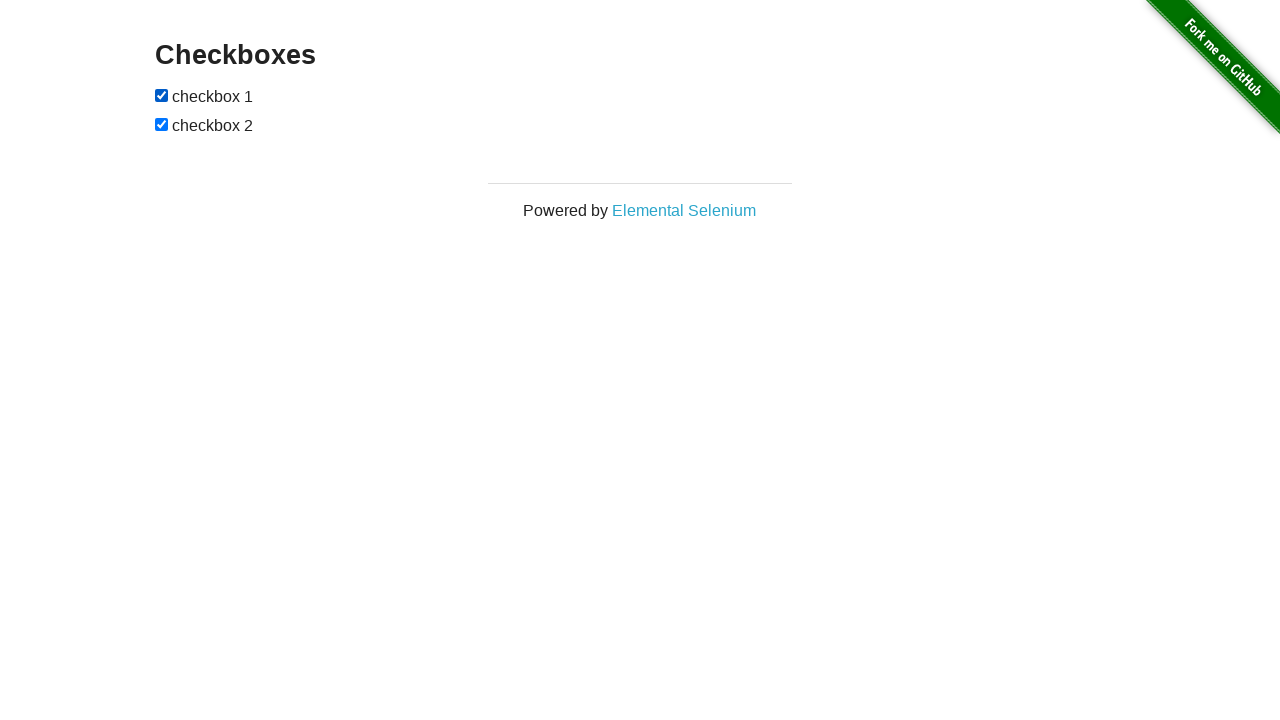

Verified first checkbox is selected: True
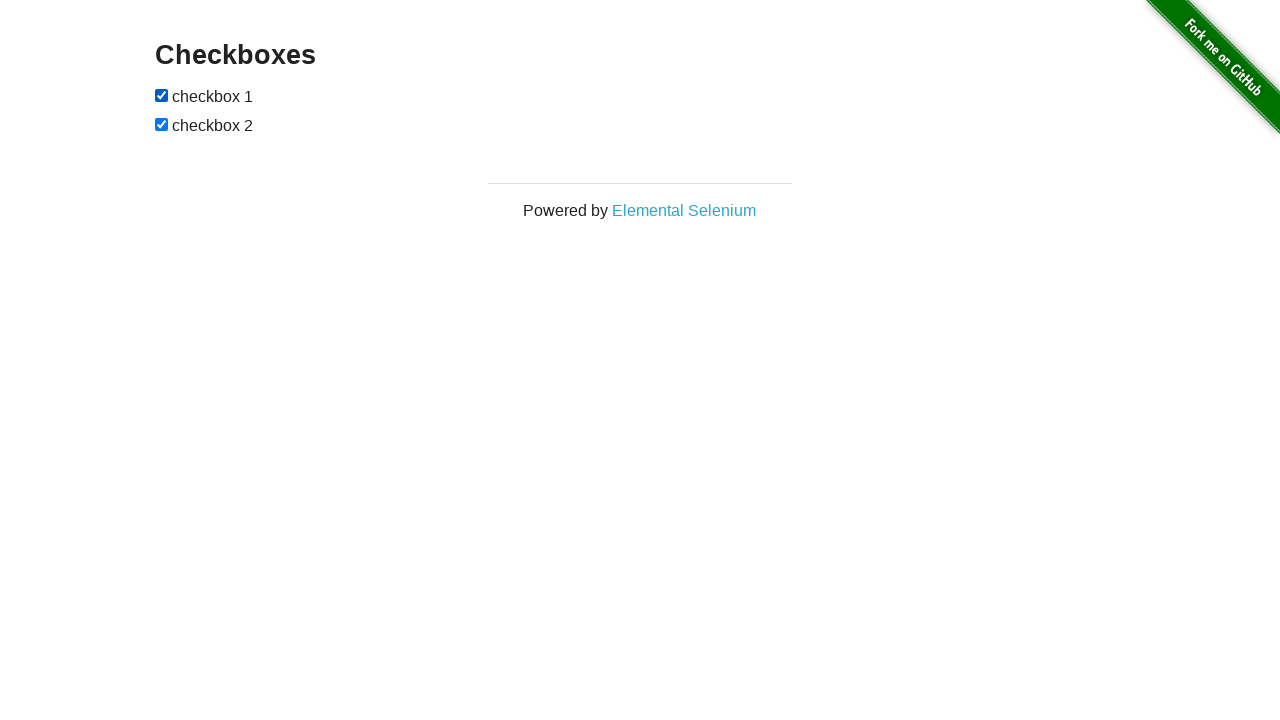

Clicked first checkbox again to uncheck it at (162, 95) on xpath=//input[1]
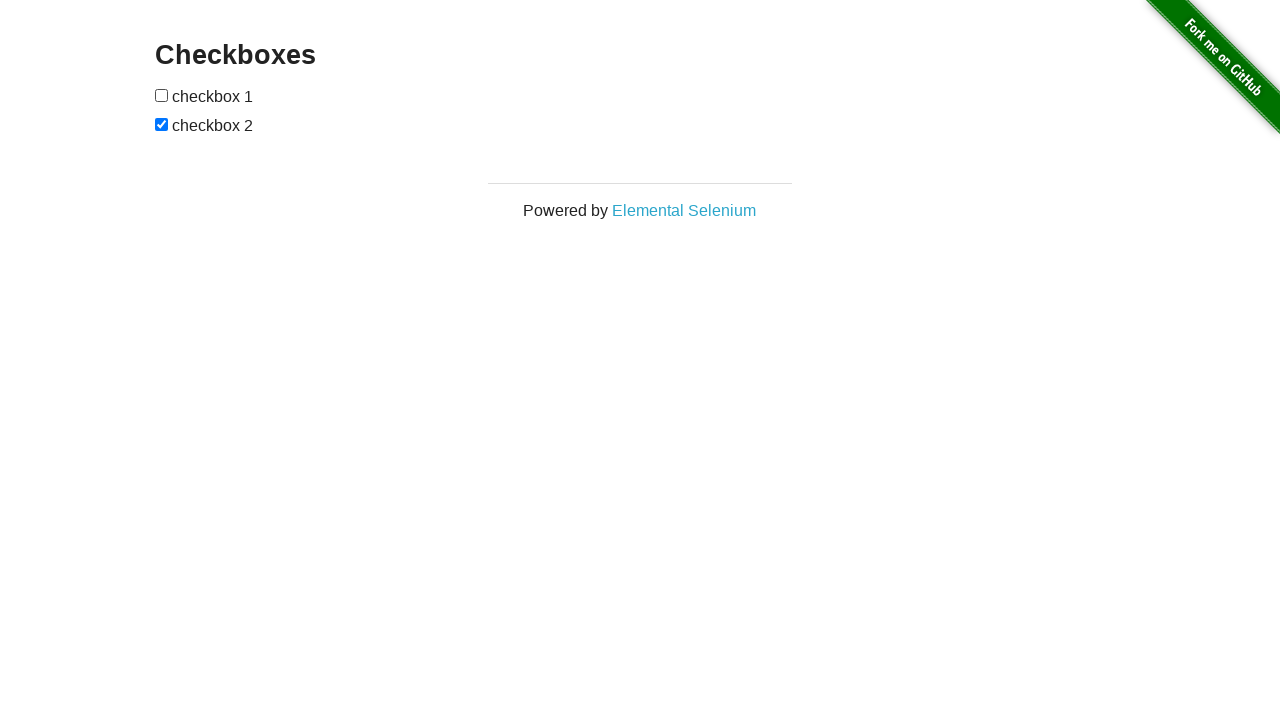

Clicked second checkbox to uncheck it at (162, 124) on xpath=//input[2]
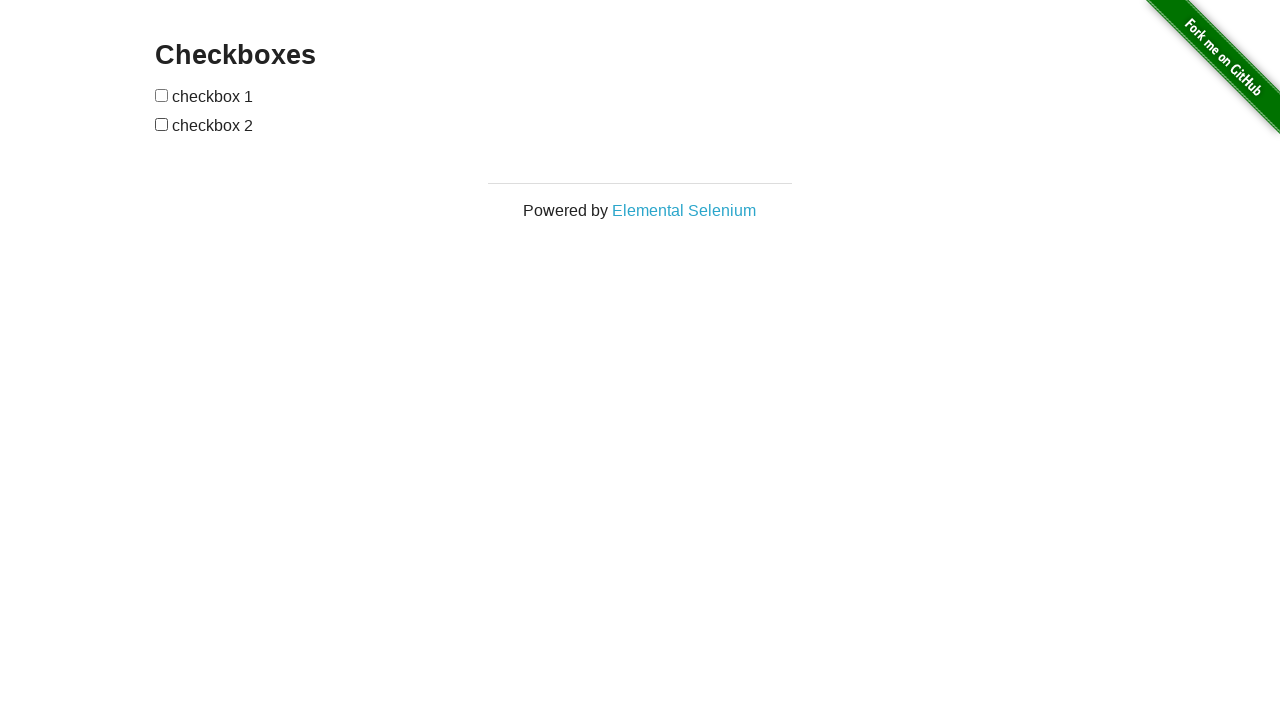

Clicked second checkbox again to check it at (162, 124) on xpath=//input[2]
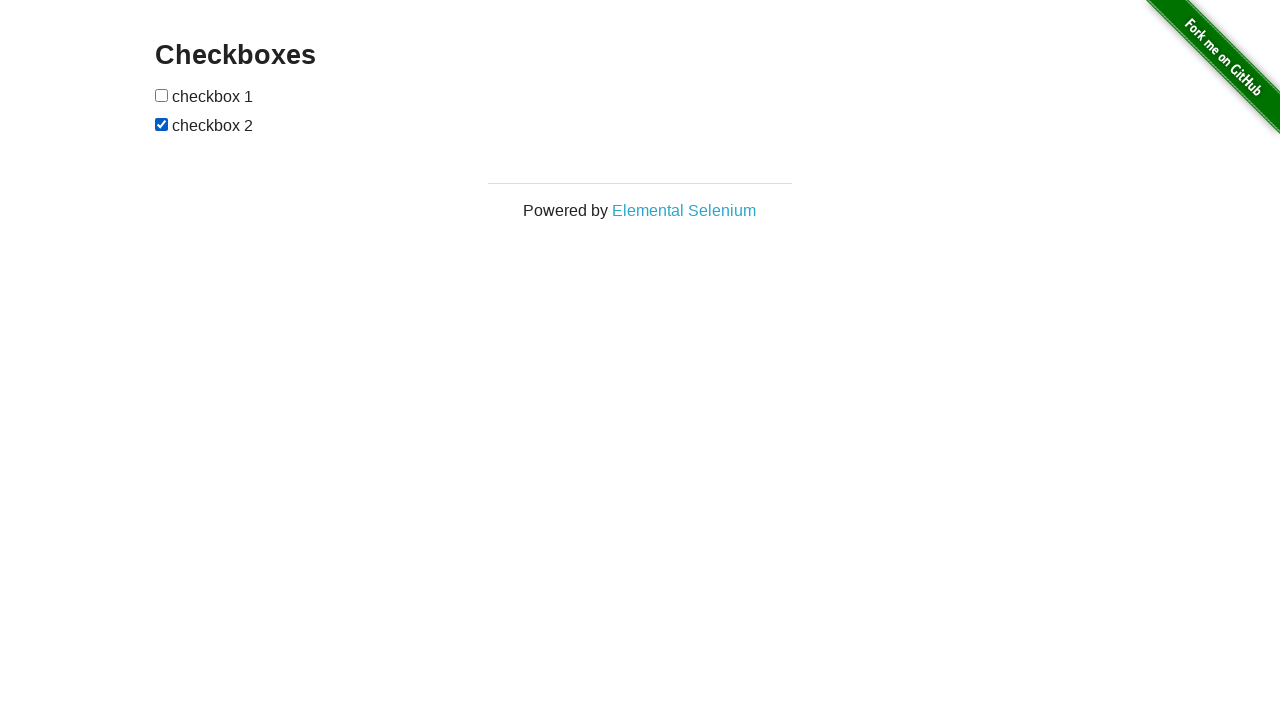

Counted total checkboxes on page: 2
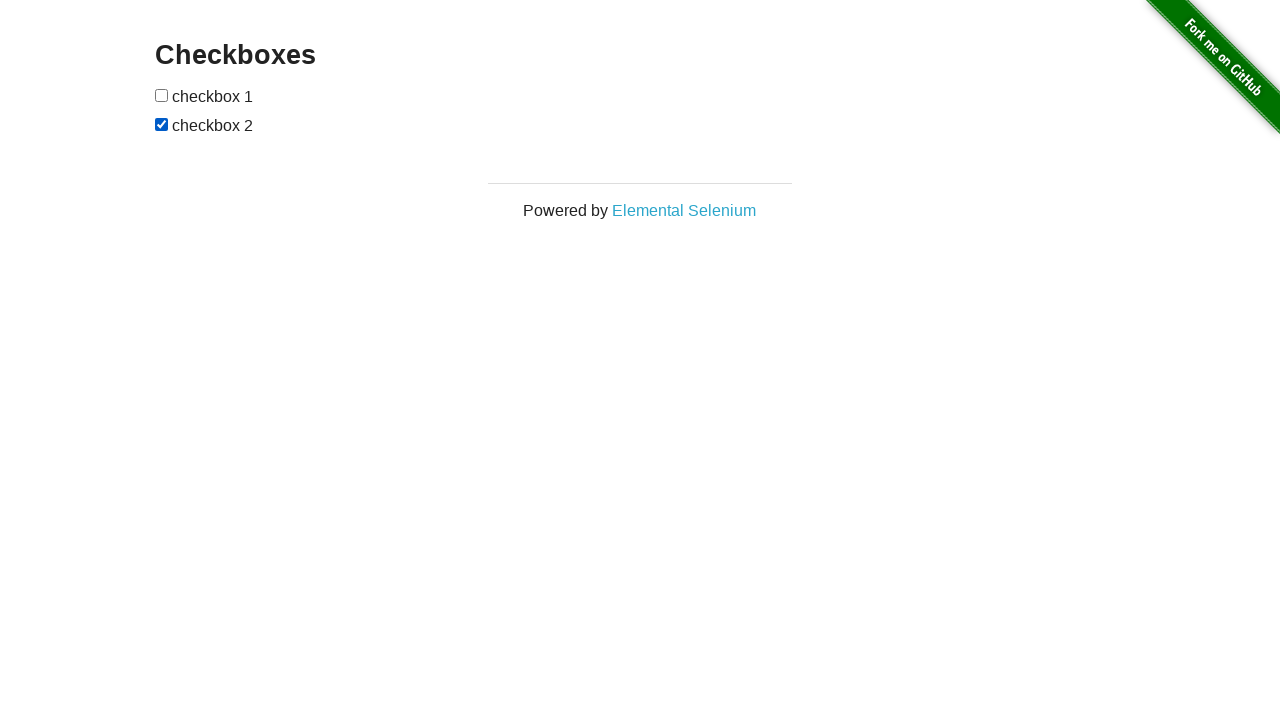

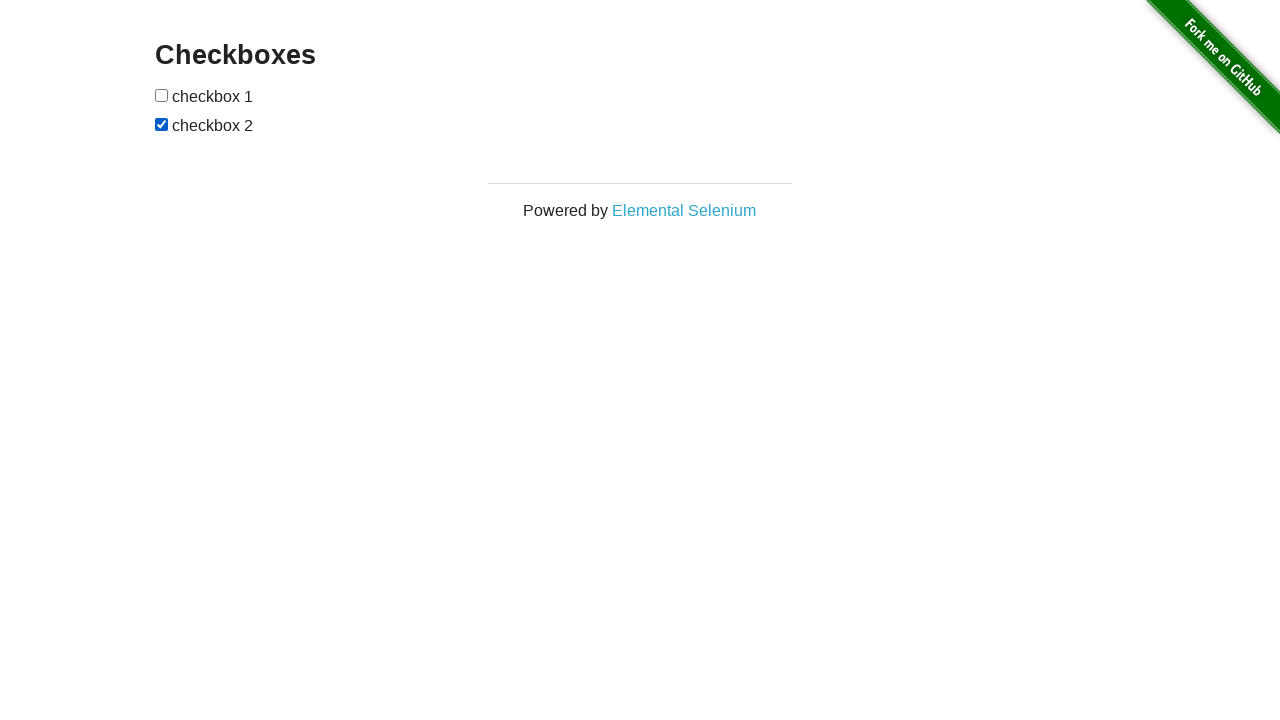